Navigates to W3Schools HTML select tag documentation and waits for page to load

Starting URL: https://www.w3schools.com/tags/tag_select.asp

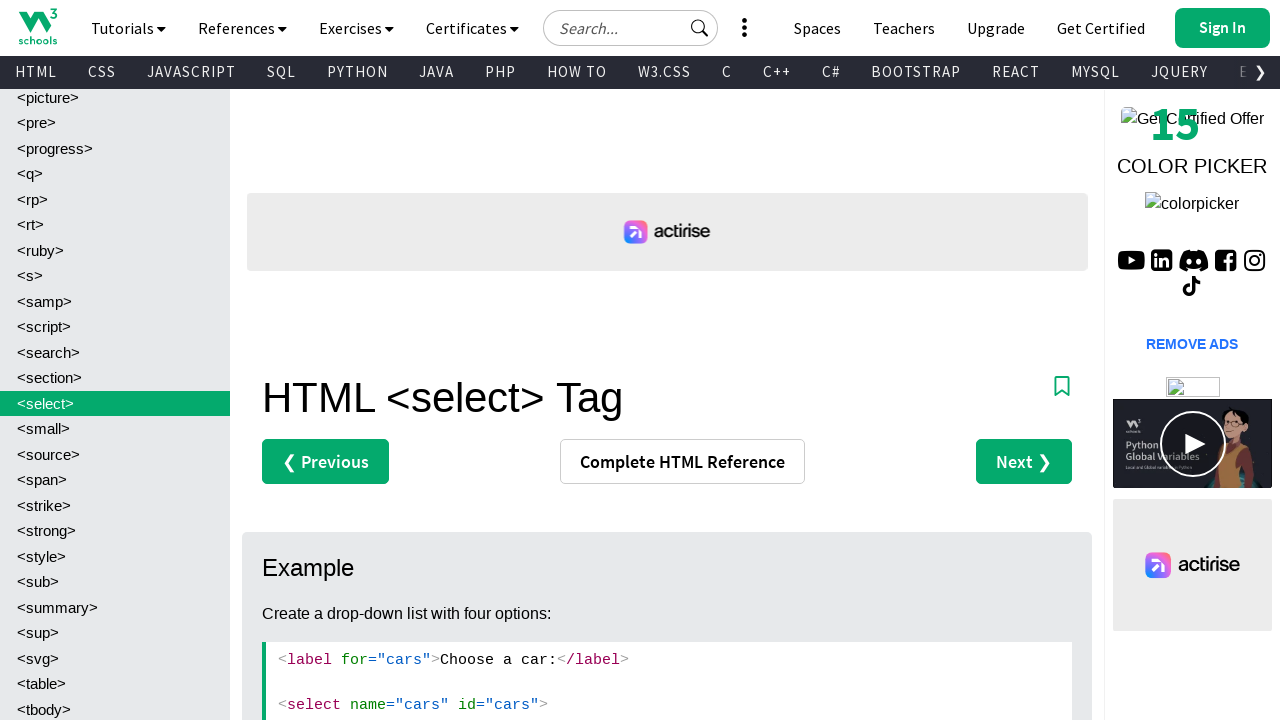

Navigated to W3Schools HTML select tag documentation page
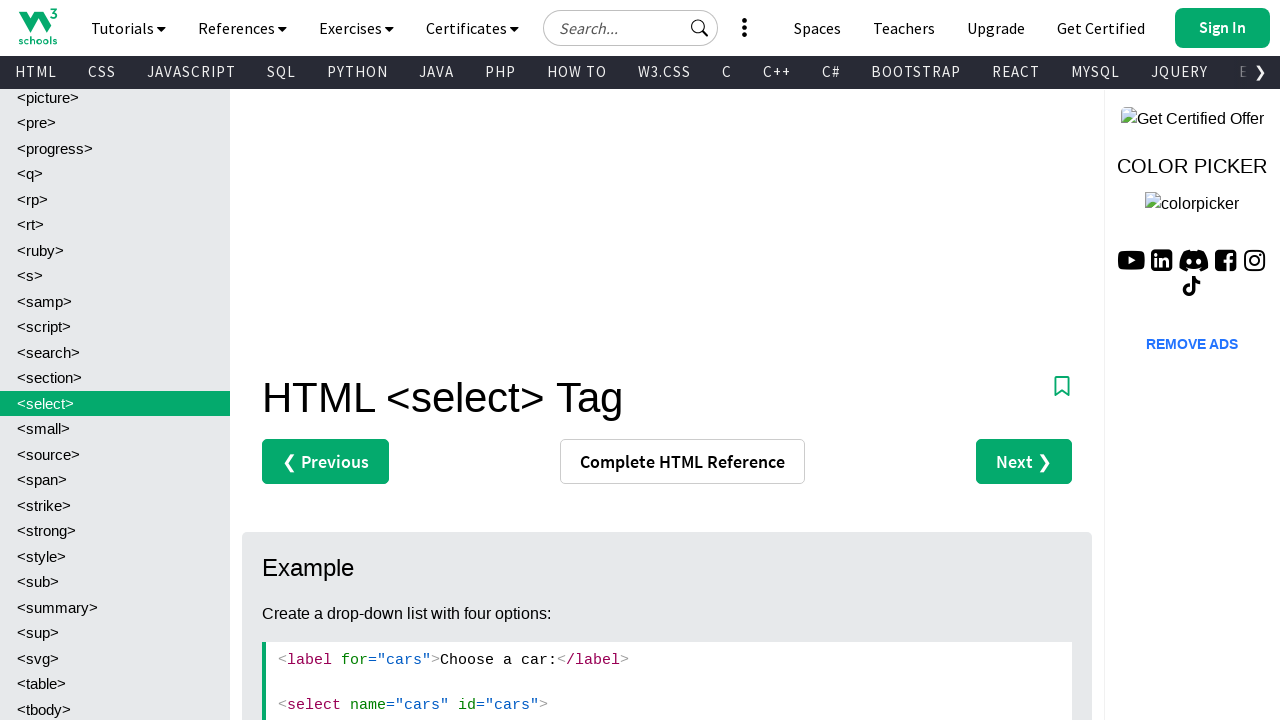

Page DOM content loaded successfully
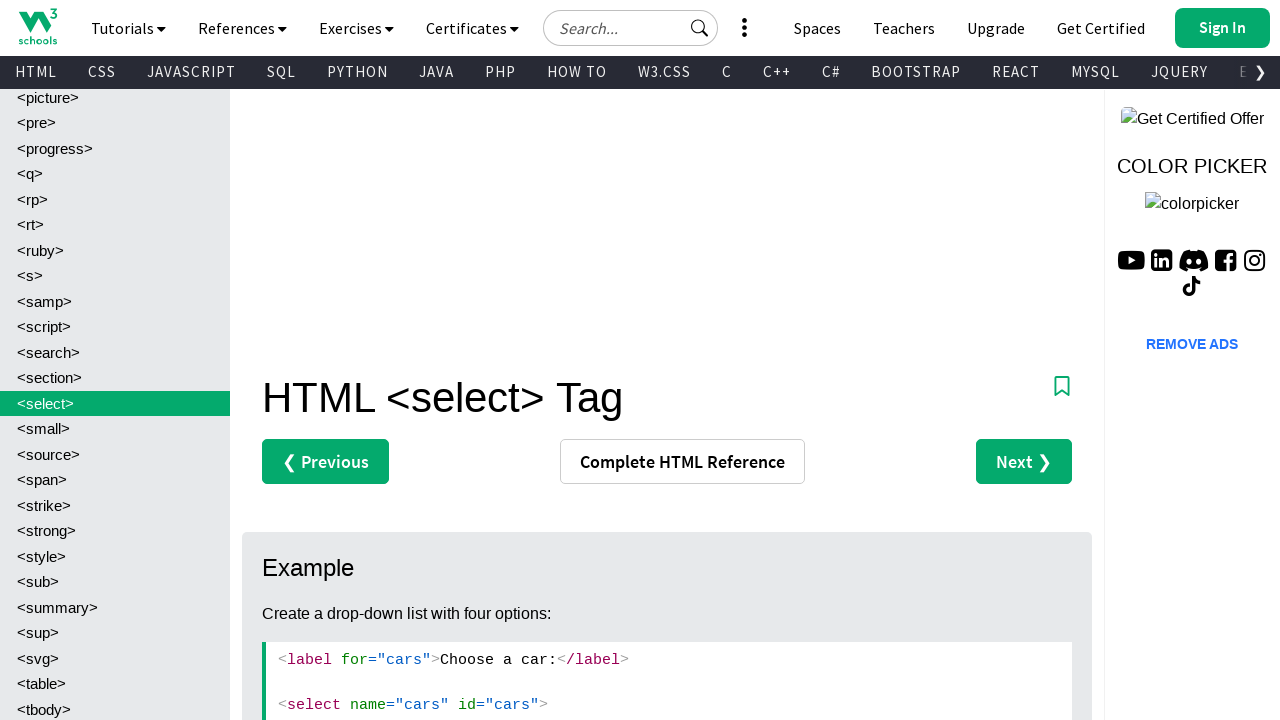

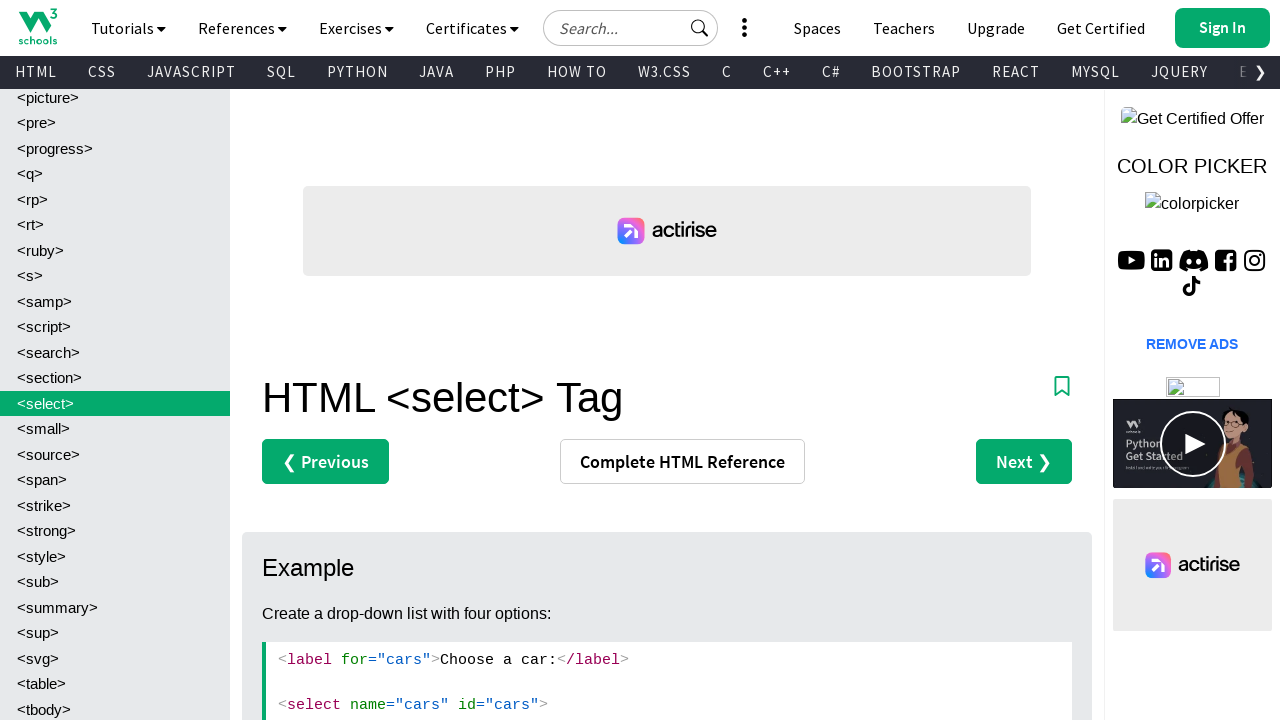